Fills only the required form fields (name, gender, mobile), submits the form, and verifies the success modal displays the correct values.

Starting URL: https://demoqa.com/automation-practice-form

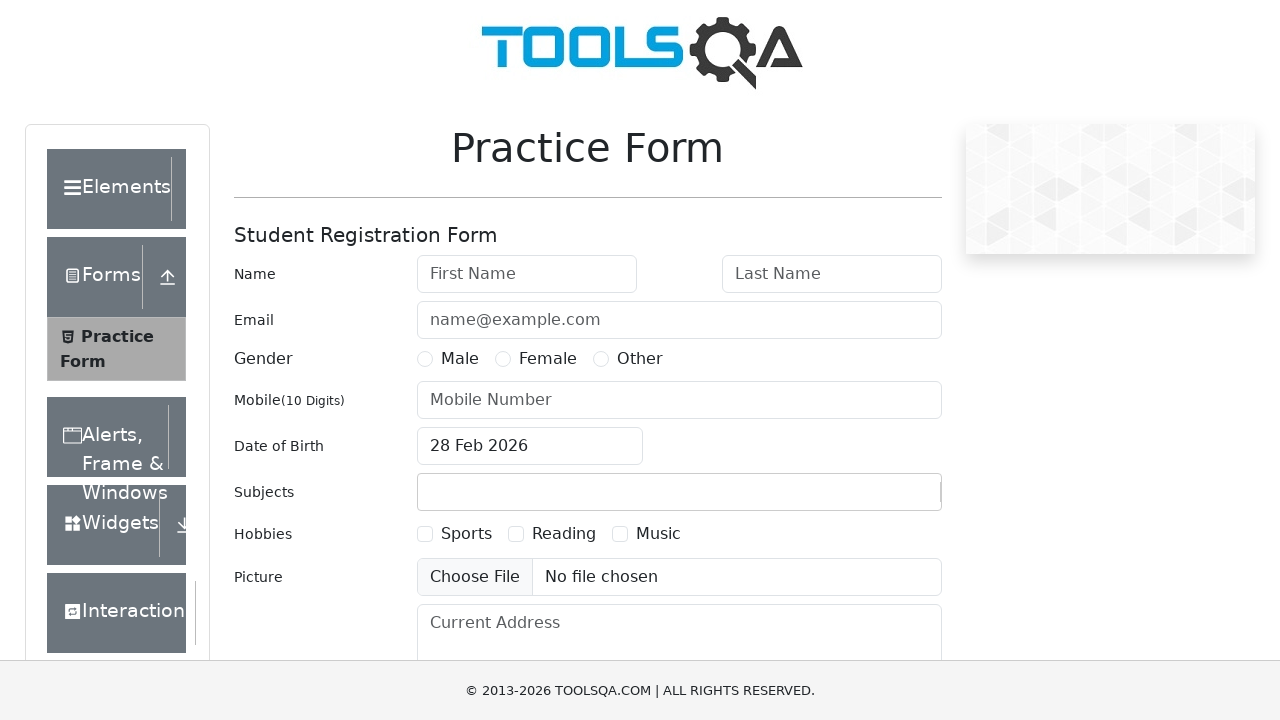

Filled first name field with 'Pedro' on #firstName
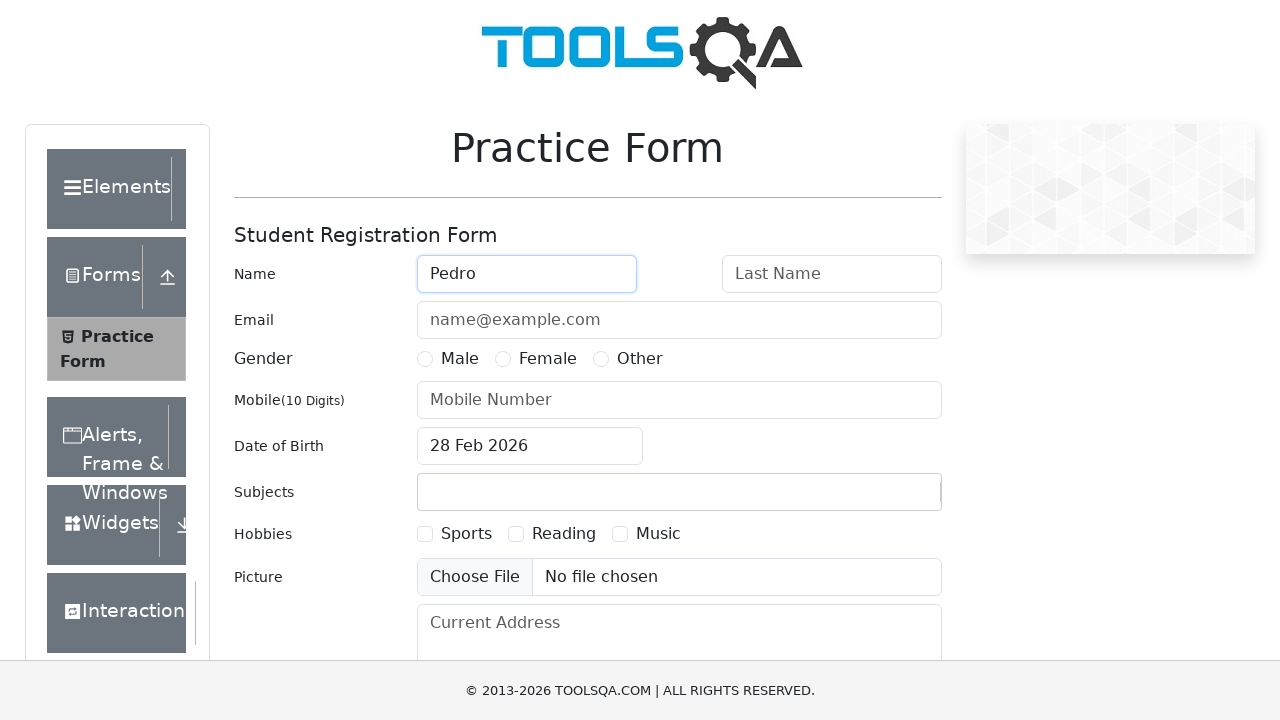

Filled last name field with 'Pablo' on #lastName
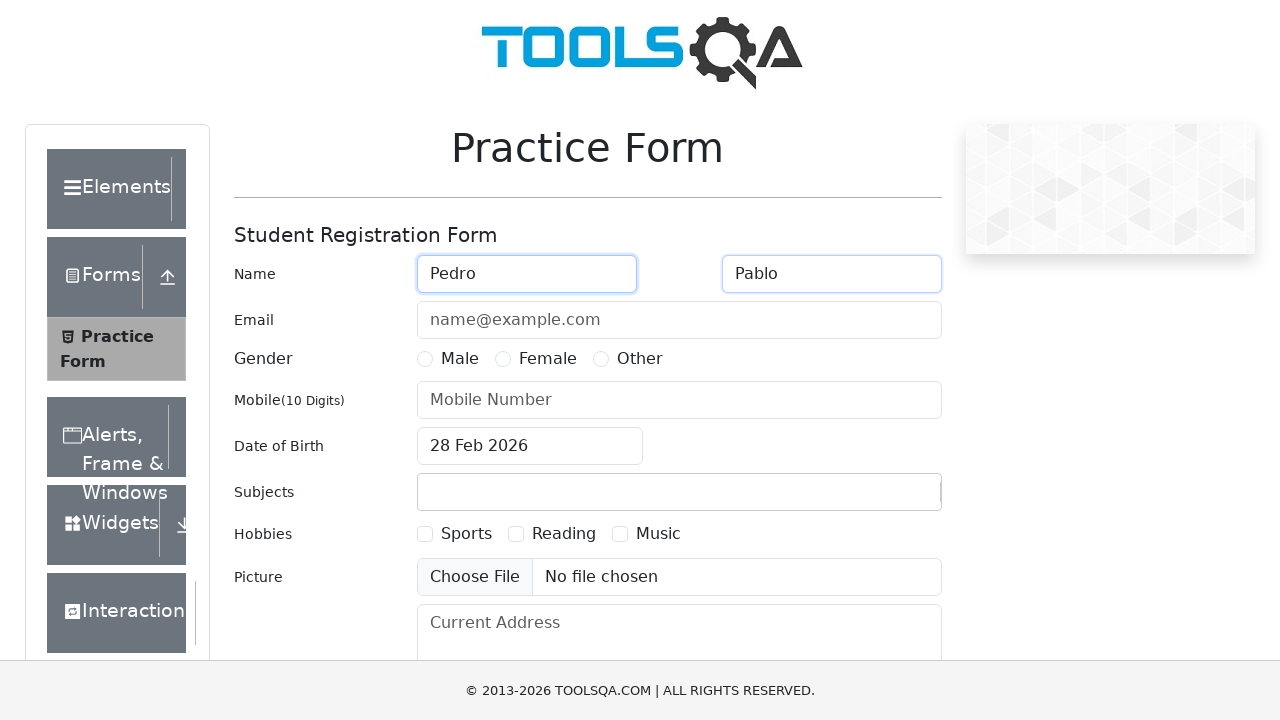

Selected Male gender option at (460, 359) on label[for='gender-radio-1']
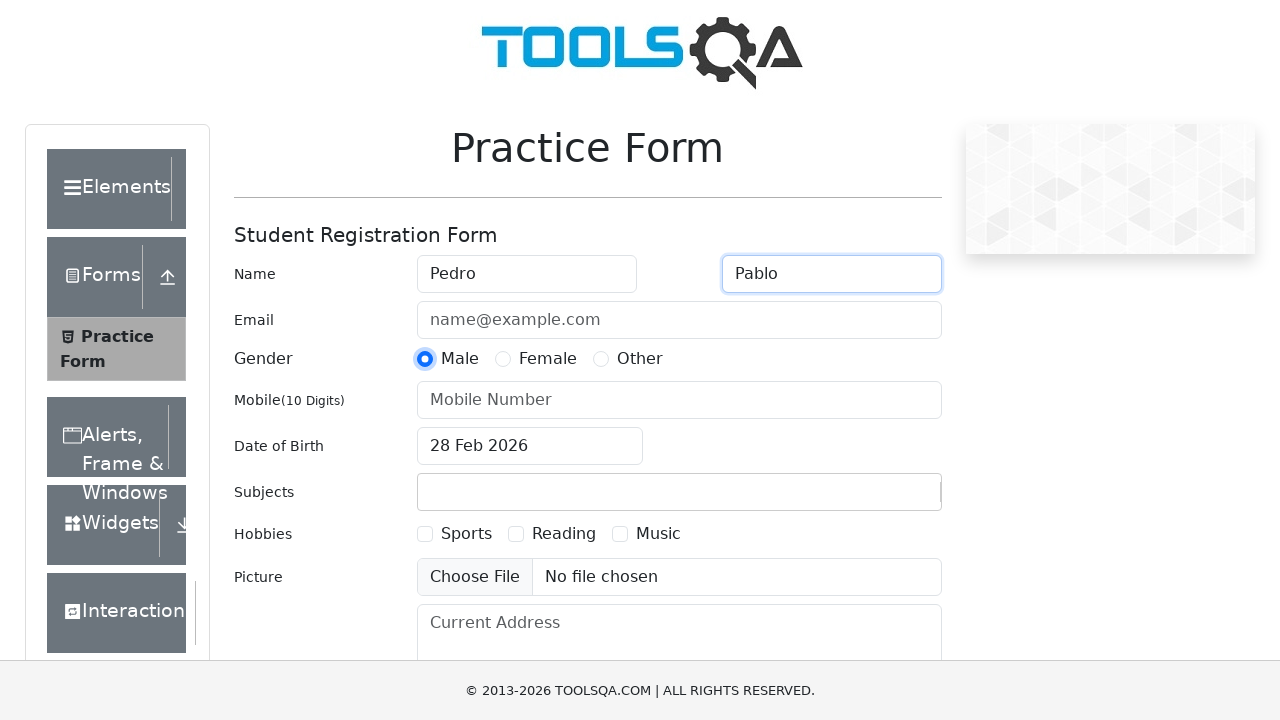

Filled mobile number field with '3121234567' on #userNumber
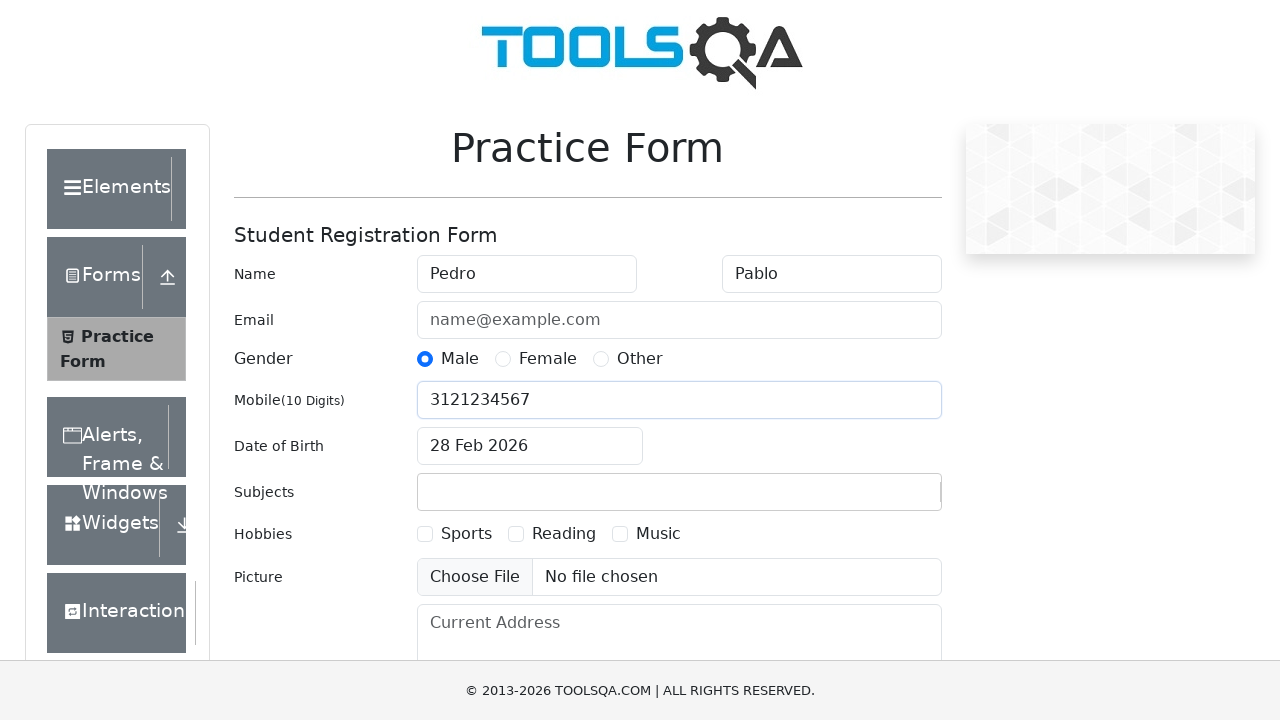

Clicked submit button to submit form at (885, 499) on #submit
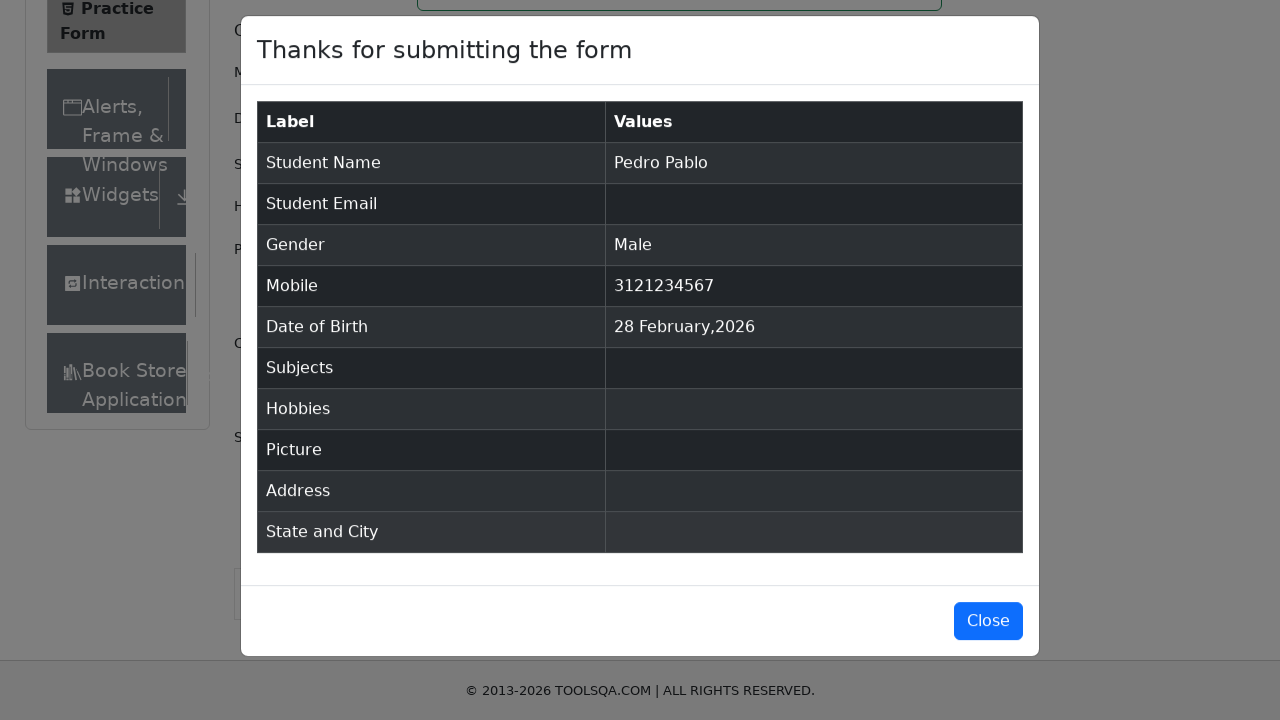

Success modal appeared after form submission
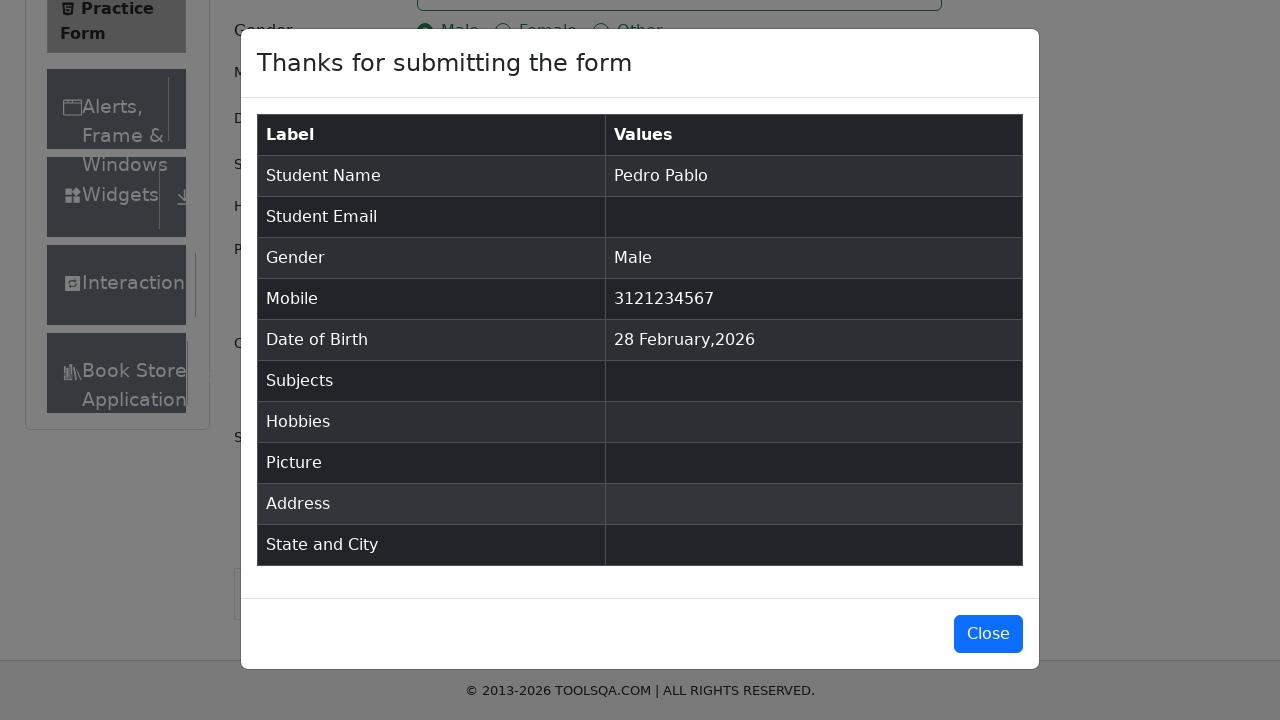

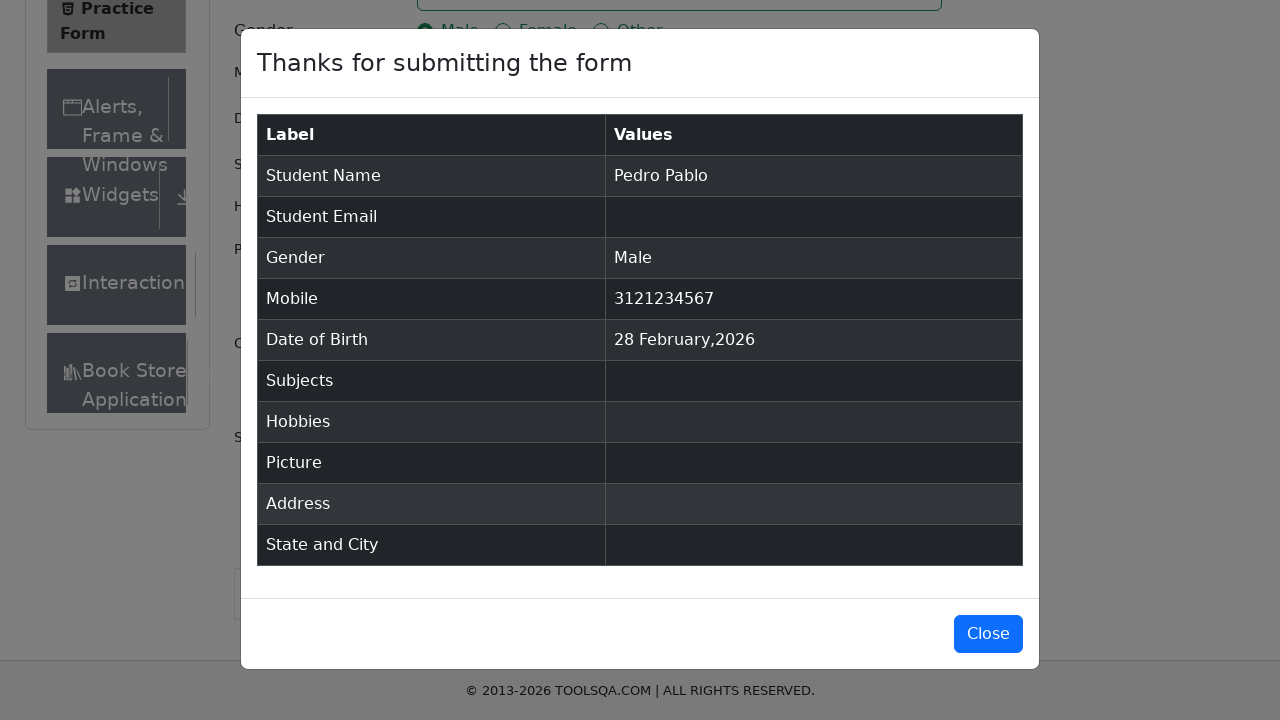